Tests selecting multiple random elements using Ctrl+click

Starting URL: http://jqueryui.com/resources/demos/selectable/display-grid.html

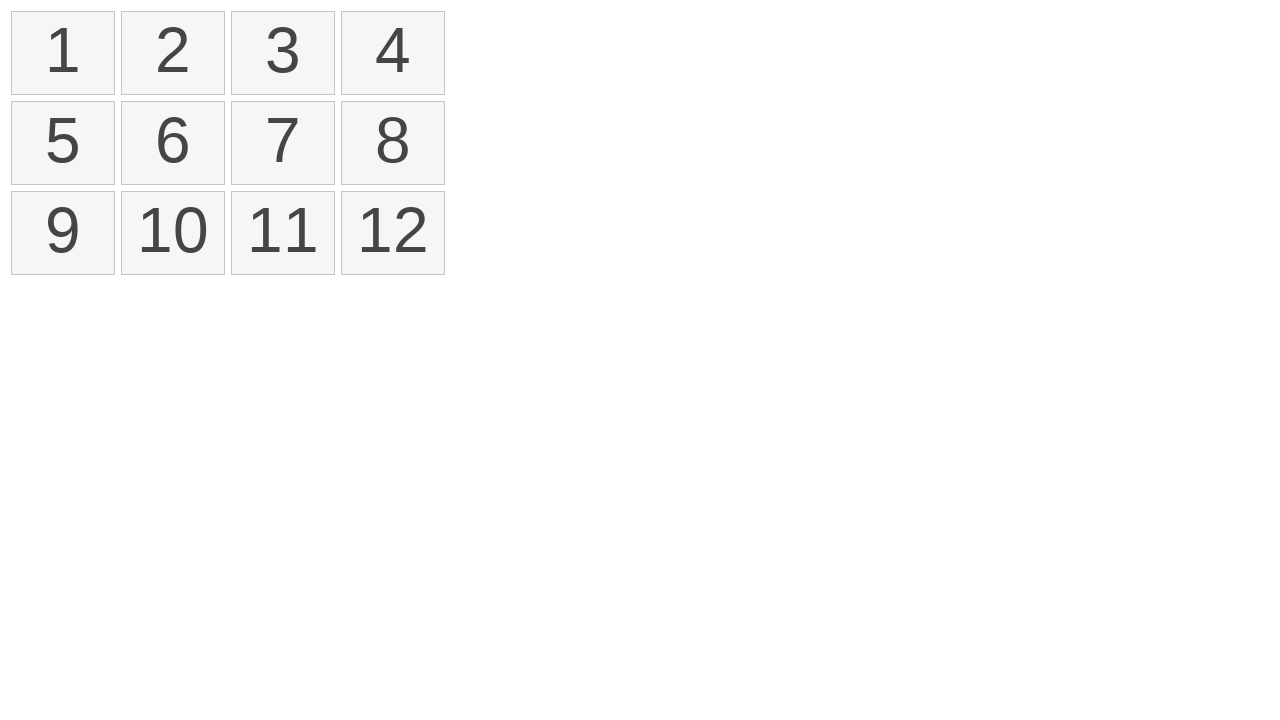

Located all list items in the selectable grid
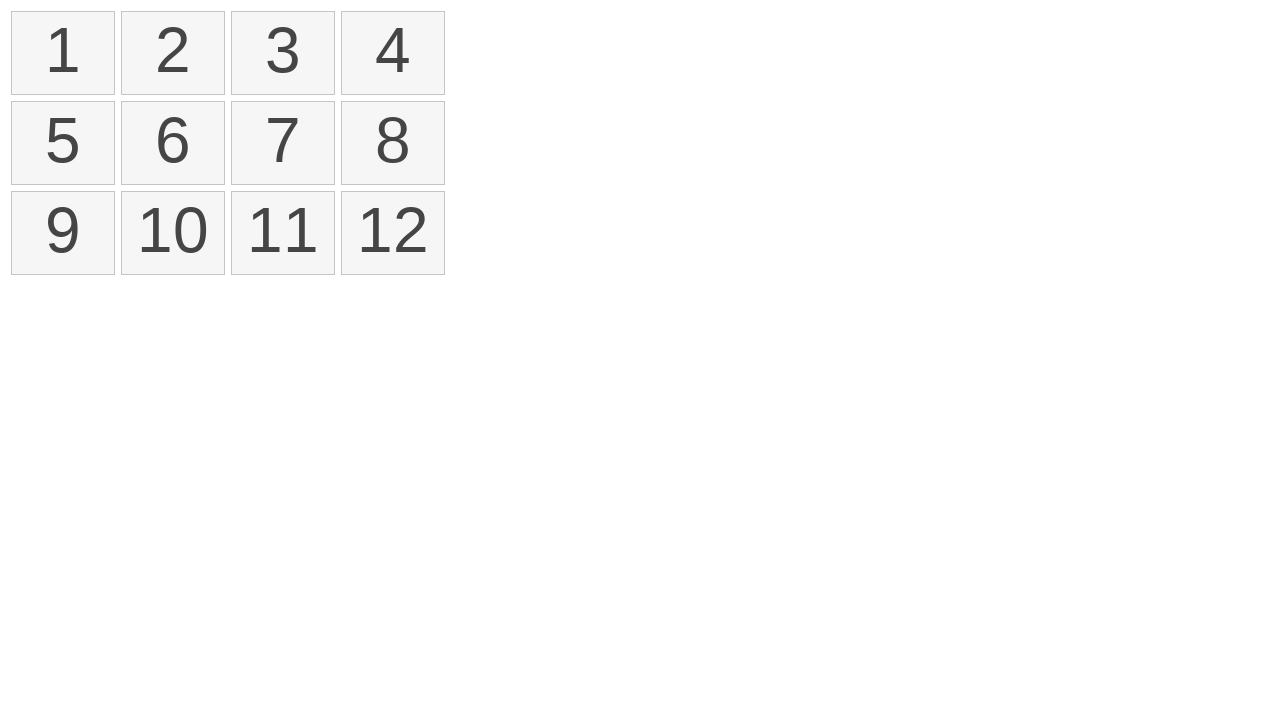

Pressed and held Control key
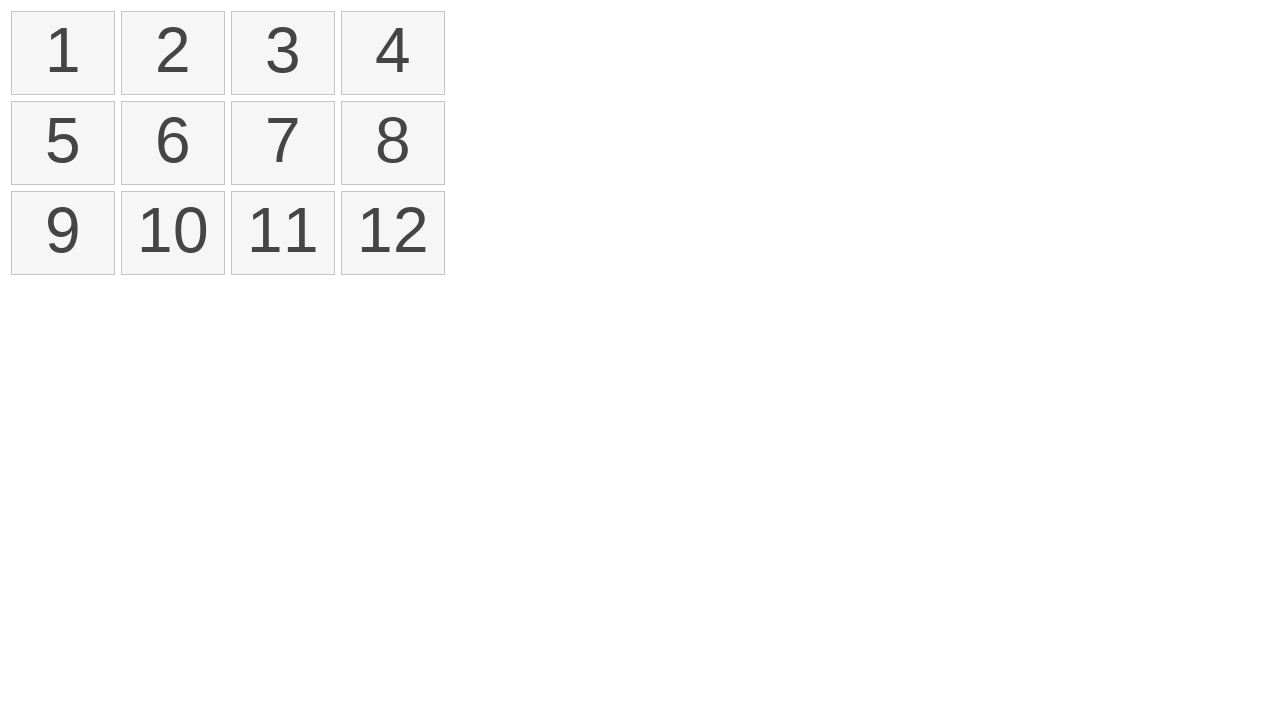

Clicked first item (index 0) while holding Control at (63, 53) on xpath=//ol[@id='selectable']/li >> nth=0
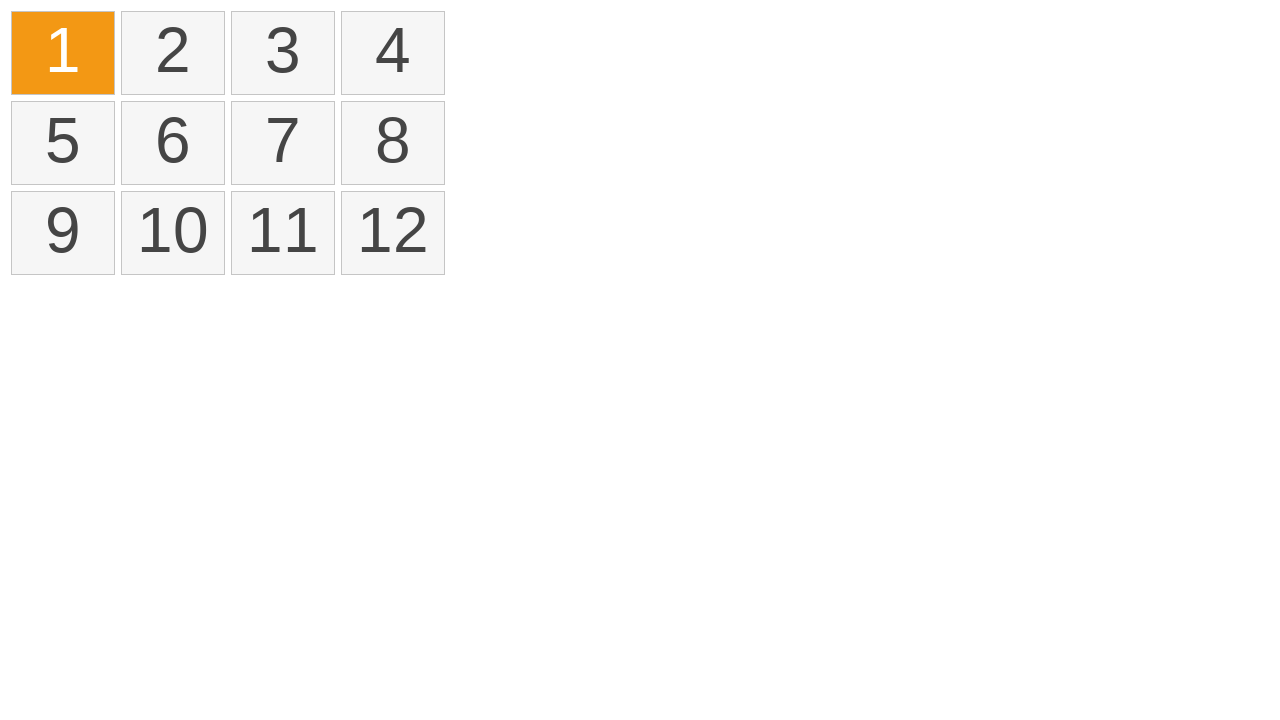

Clicked third item (index 2) while holding Control at (283, 53) on xpath=//ol[@id='selectable']/li >> nth=2
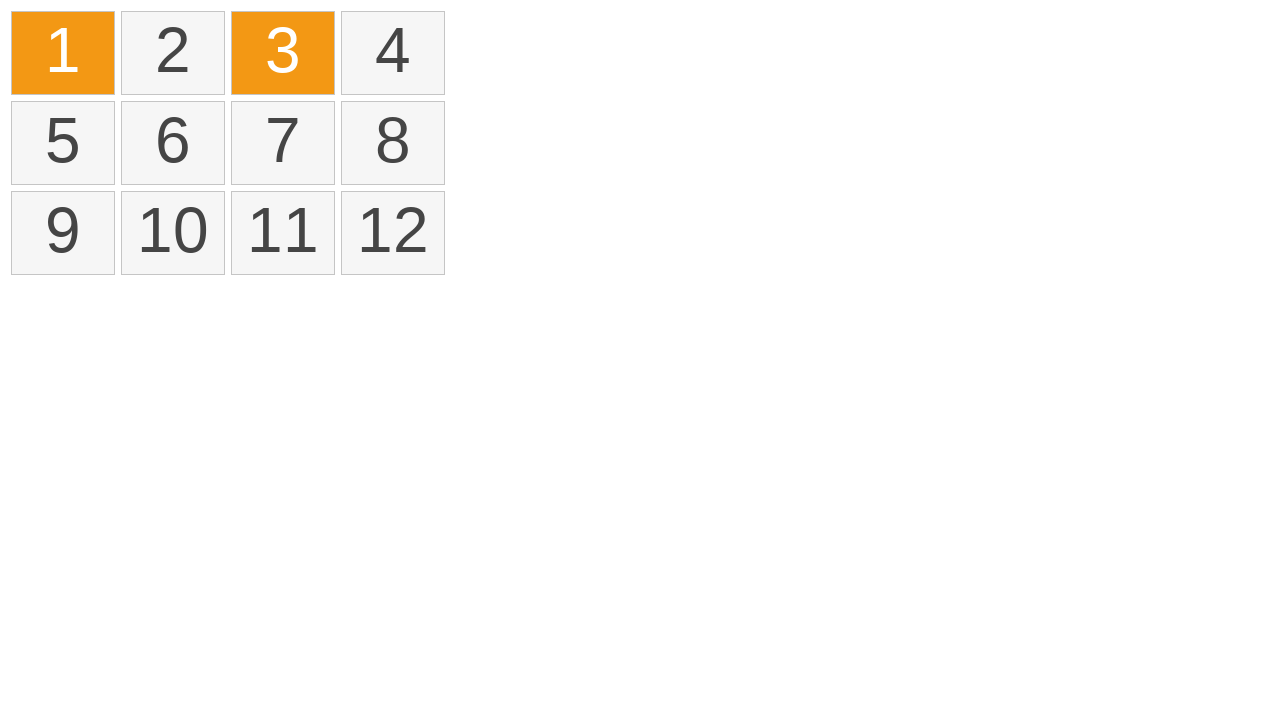

Clicked sixth item (index 5) while holding Control at (173, 143) on xpath=//ol[@id='selectable']/li >> nth=5
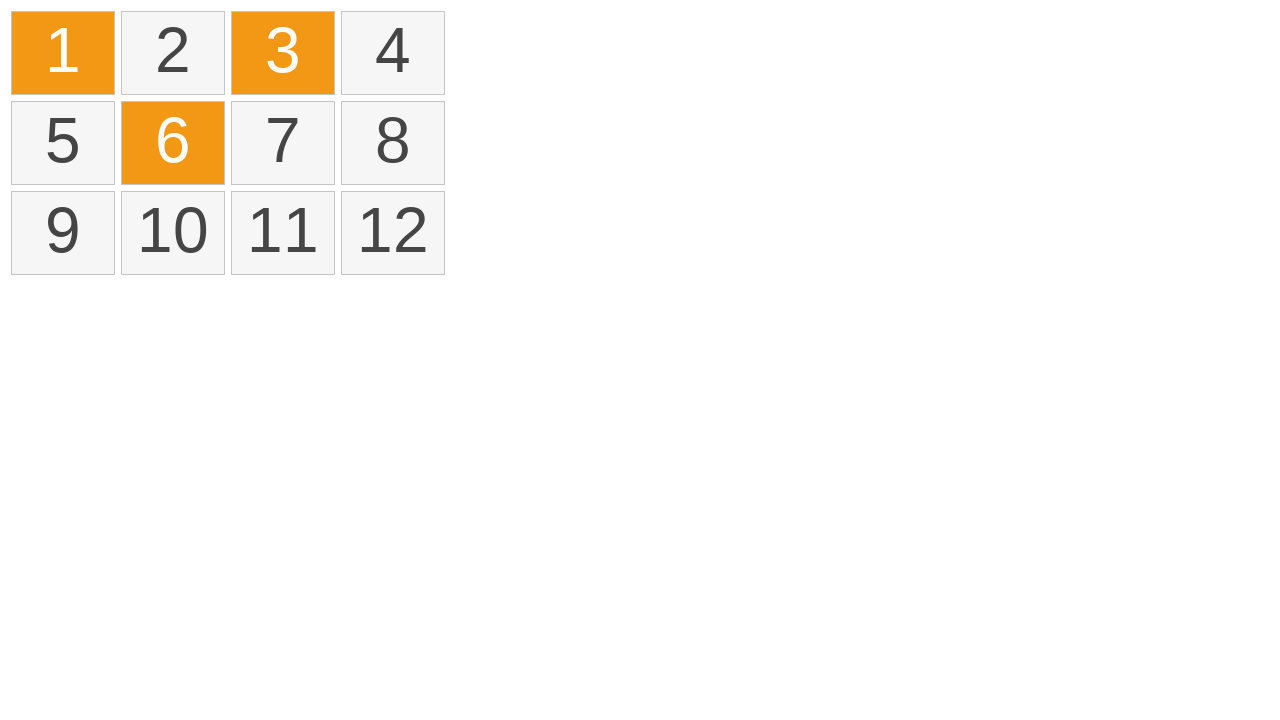

Clicked eleventh item (index 10) while holding Control at (283, 233) on xpath=//ol[@id='selectable']/li >> nth=10
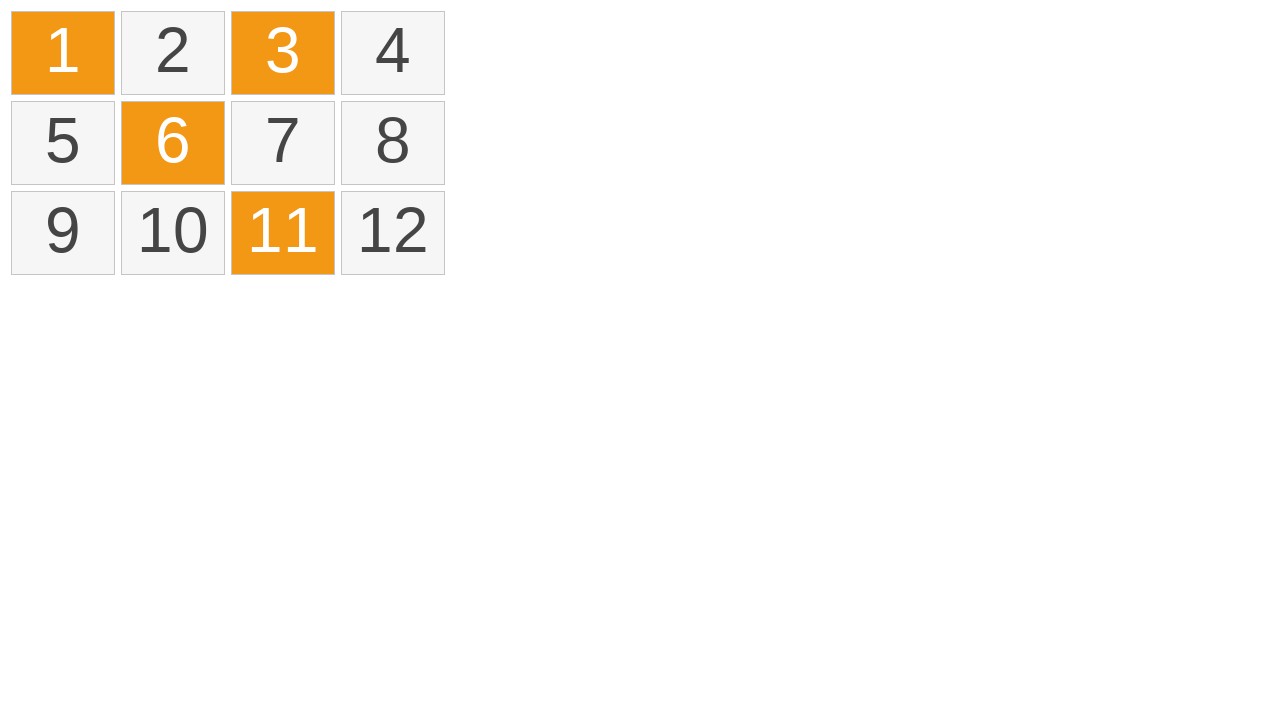

Released Control key
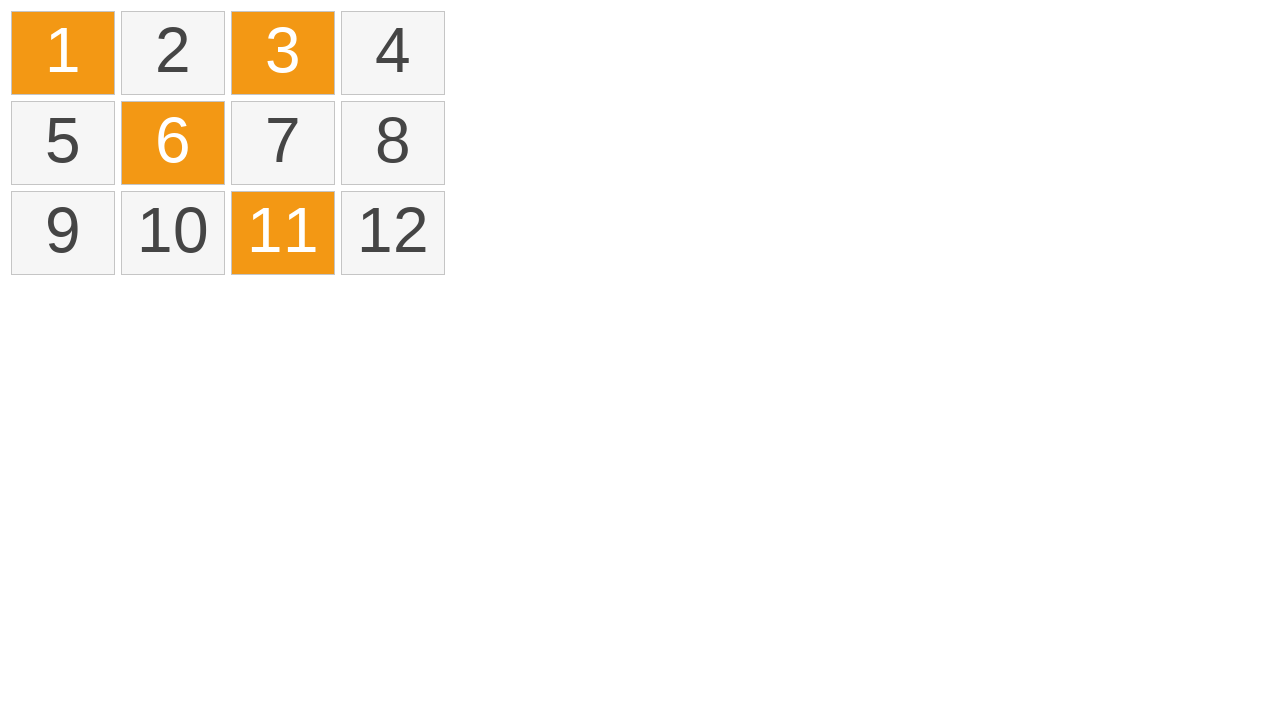

Verified that selected items are highlighted with ui-selected class
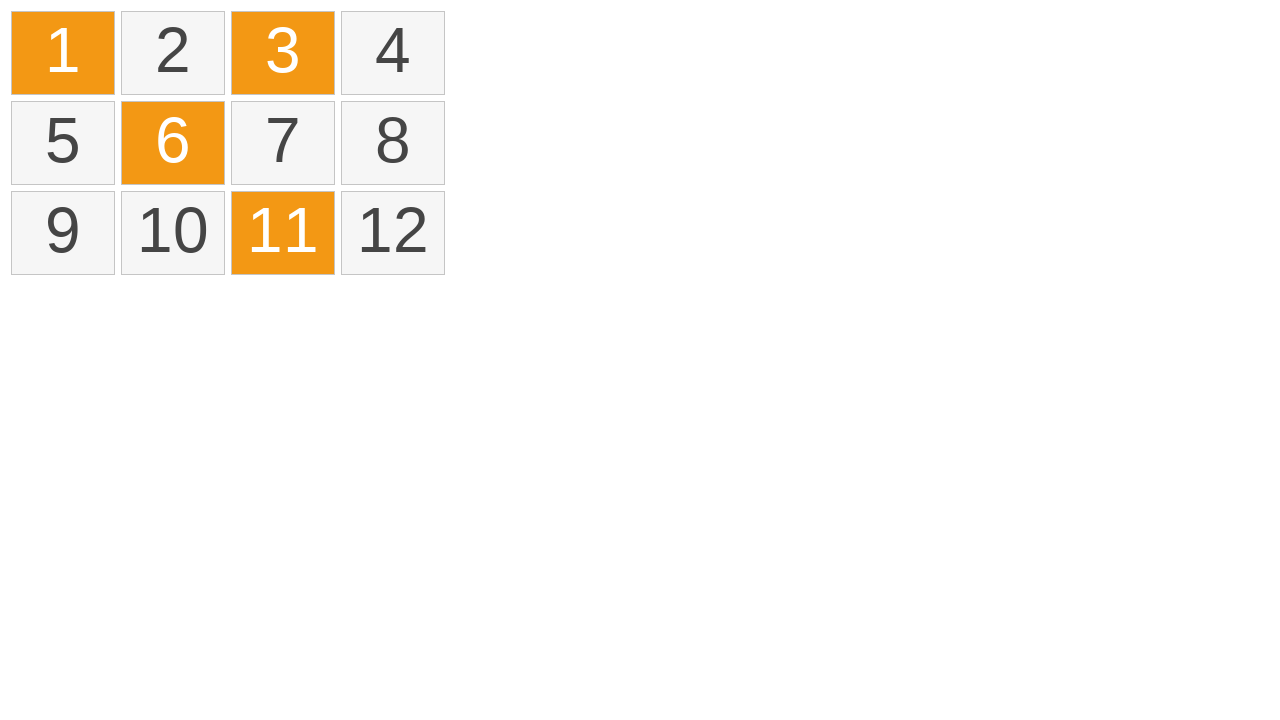

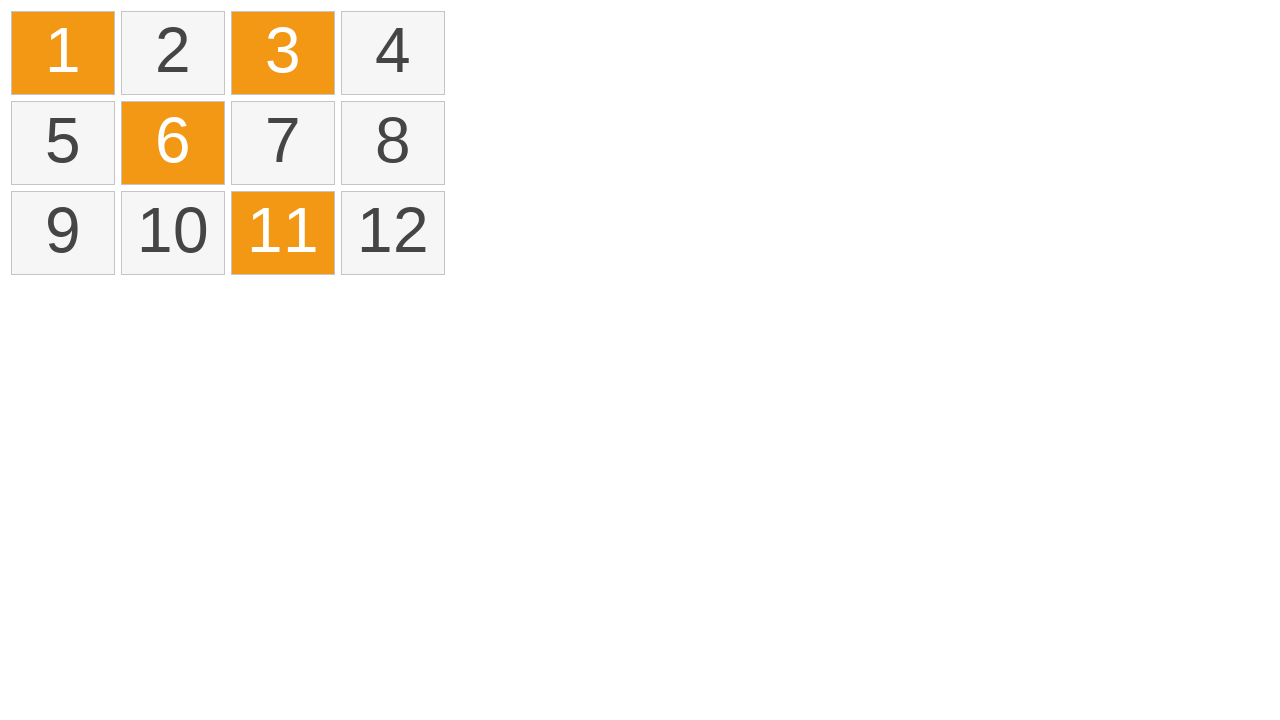